Tests the selectable interaction feature by navigating to the Interactions section, opening the Selectable tab, and selecting multiple list items (items 1, 3, and 4).

Starting URL: https://seleniumui.moderntester.pl/

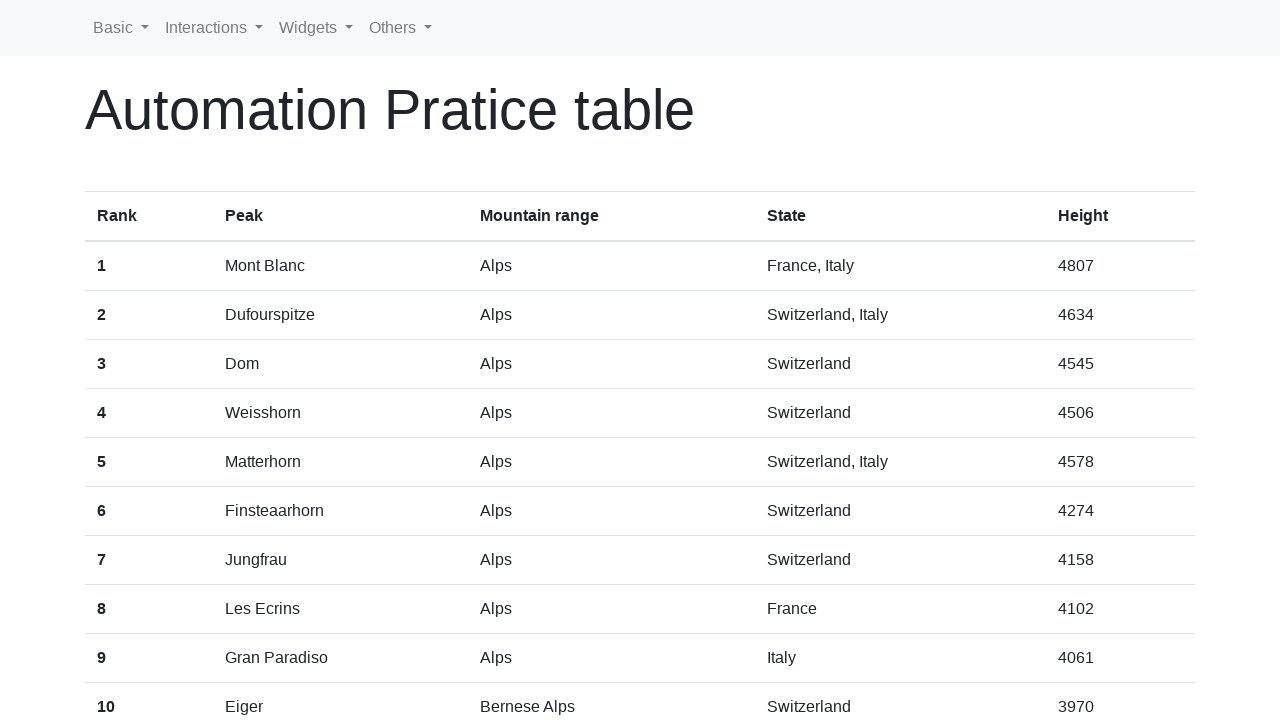

Clicked on Interactions tab in the main navigation at (214, 28) on text=Interactions
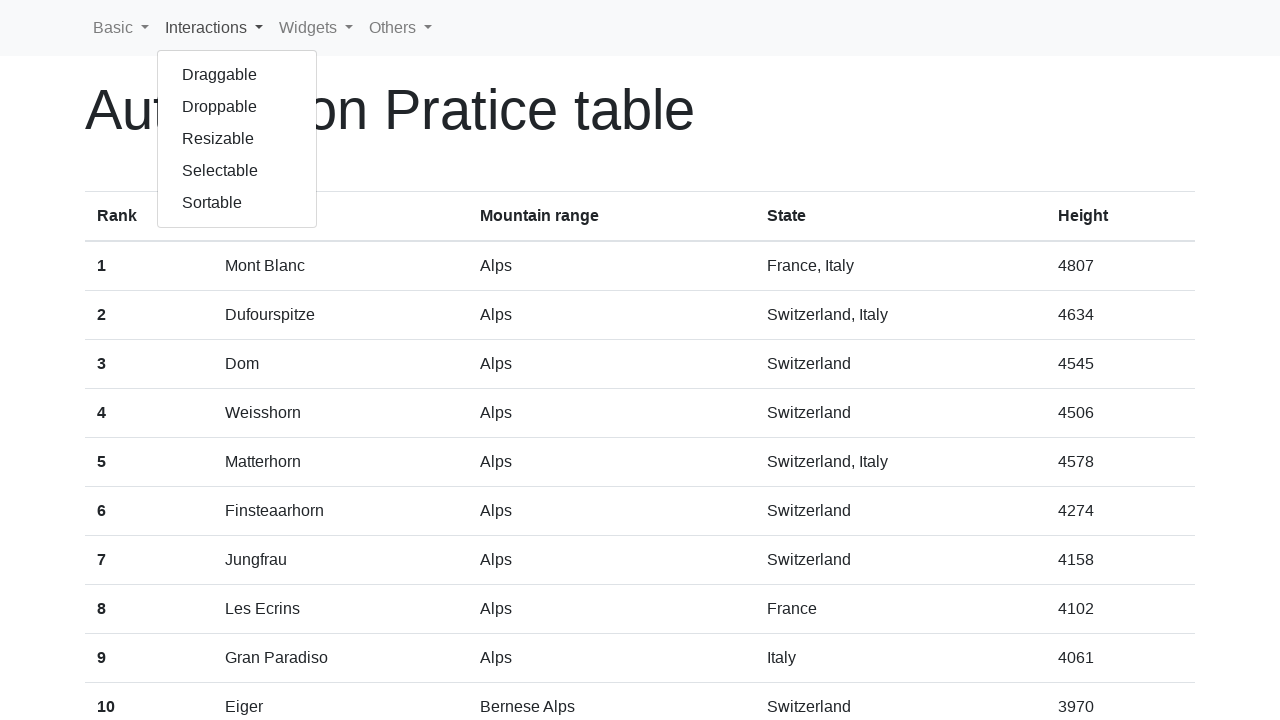

Clicked on Selectable option in the submenu at (237, 171) on text=Selectable
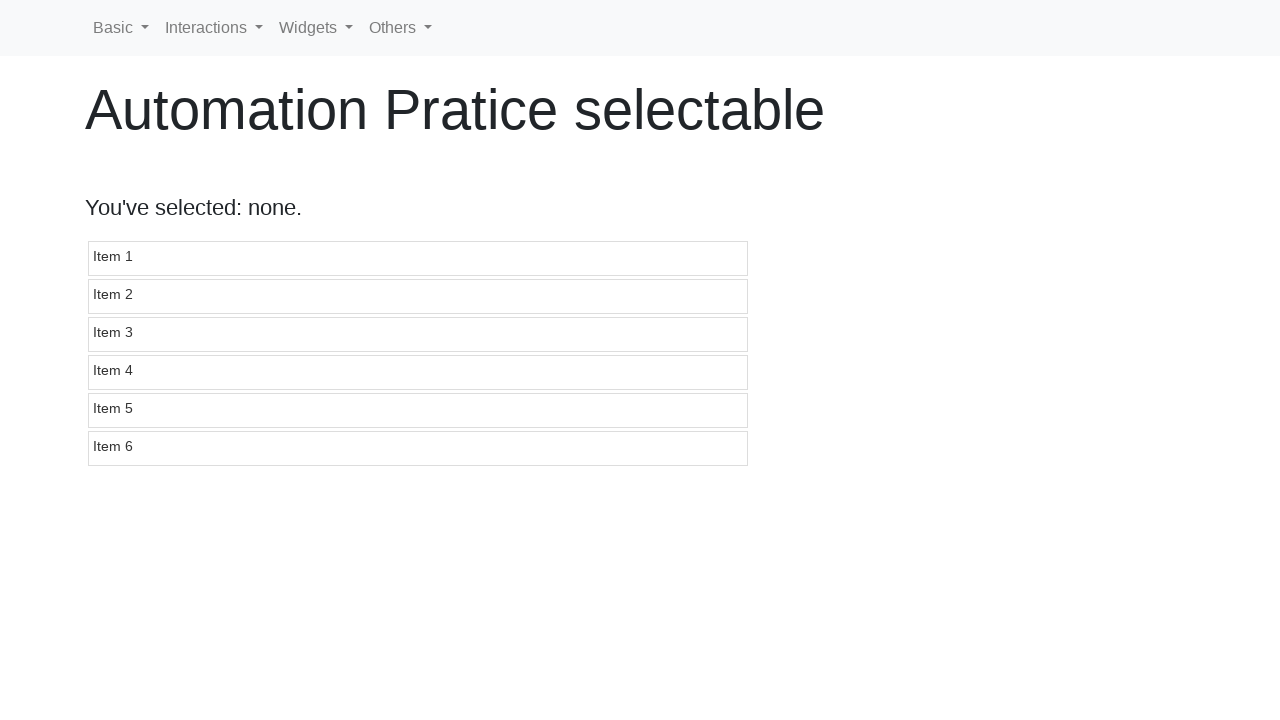

Waited for selectable list to load
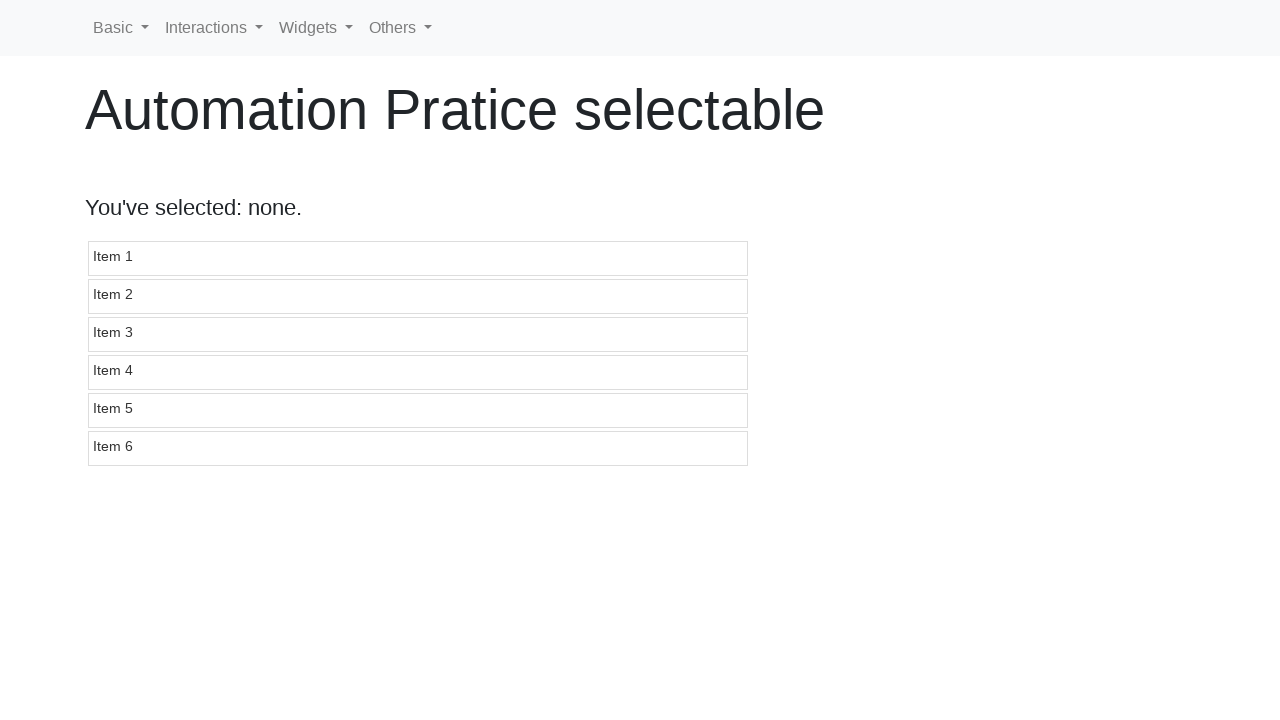

Selected item 1 from the selectable list at (418, 258) on #selectable li:nth-child(1)
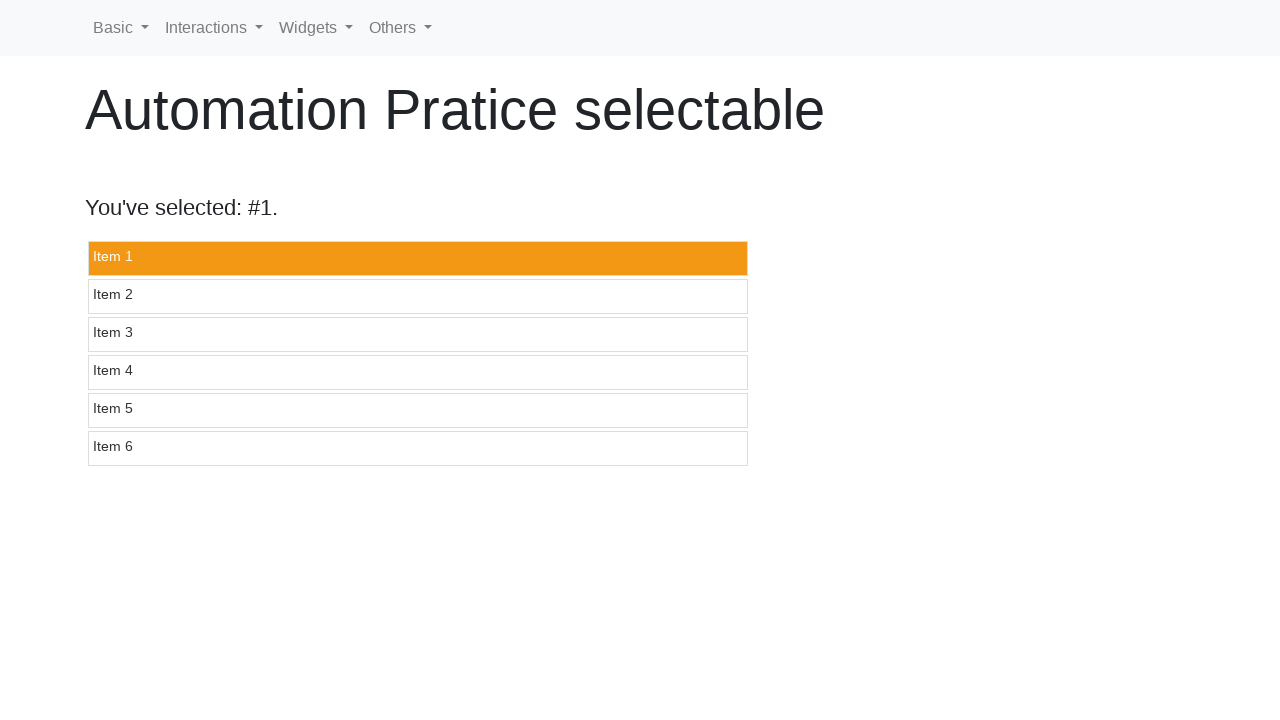

Selected item 3 from the selectable list at (418, 334) on #selectable li:nth-child(3)
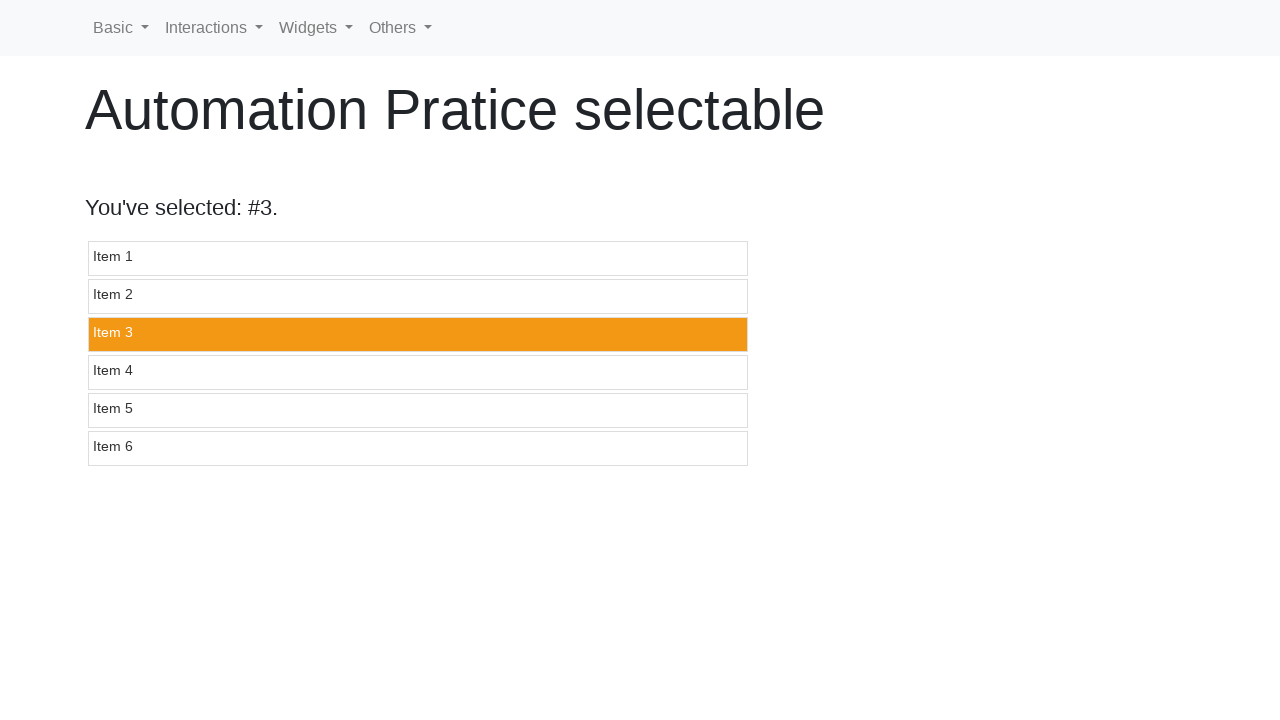

Selected item 4 from the selectable list at (418, 372) on #selectable li:nth-child(4)
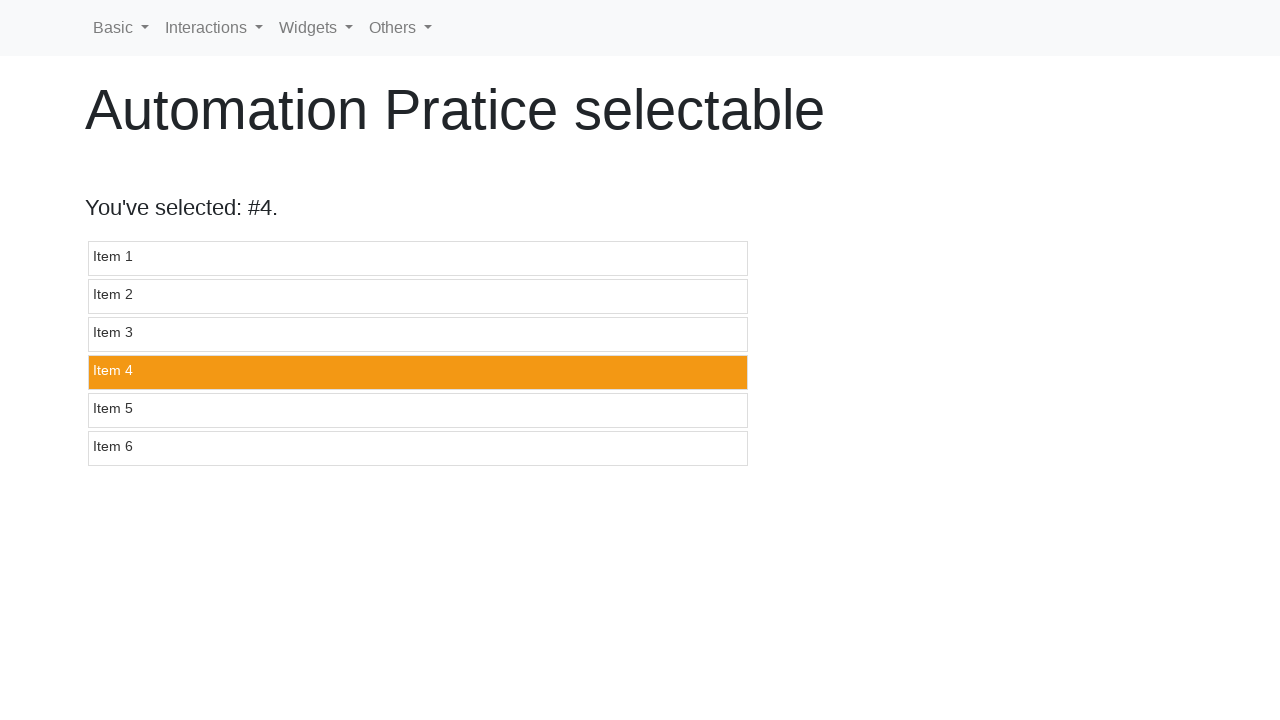

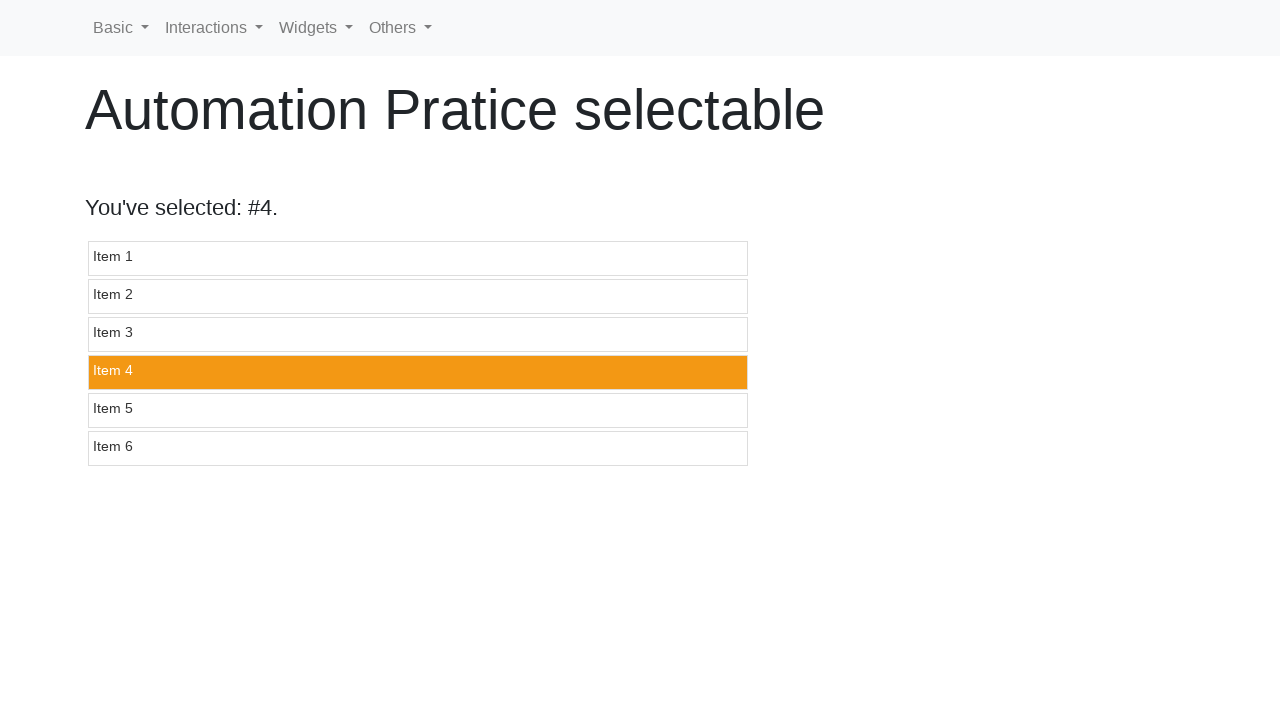